Navigates to a demo automation testing site, enters an email on the index page, proceeds to the registration form, and fills in the first name field

Starting URL: http://demo.automationtesting.in/Index.html

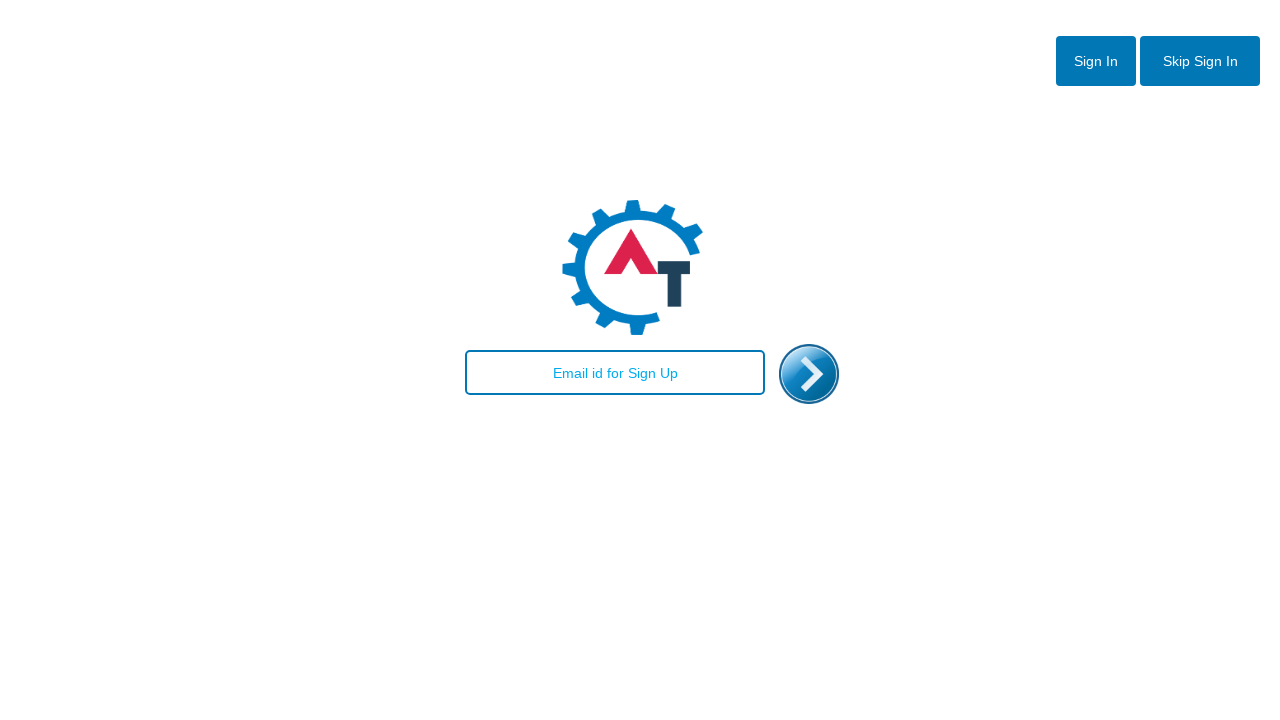

Filled email field with 'abc@gmail.com' on index page on #email
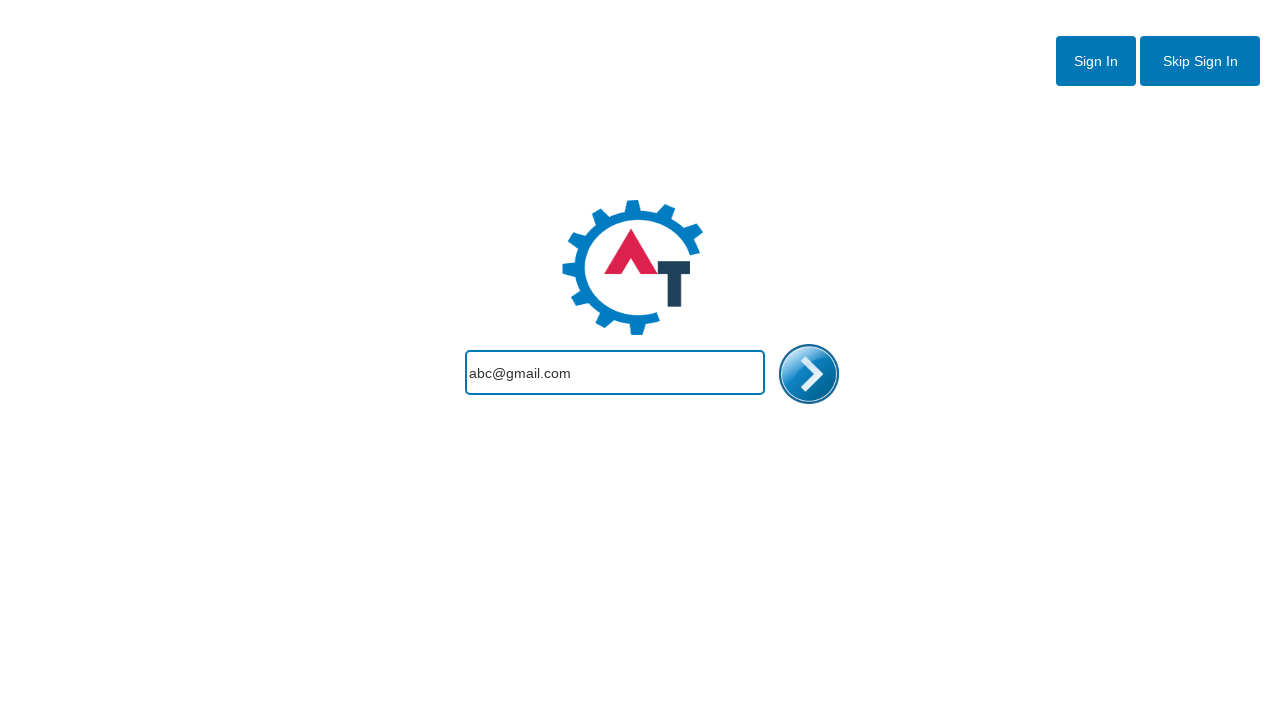

Clicked enter button to proceed to registration form at (809, 374) on #enterimg
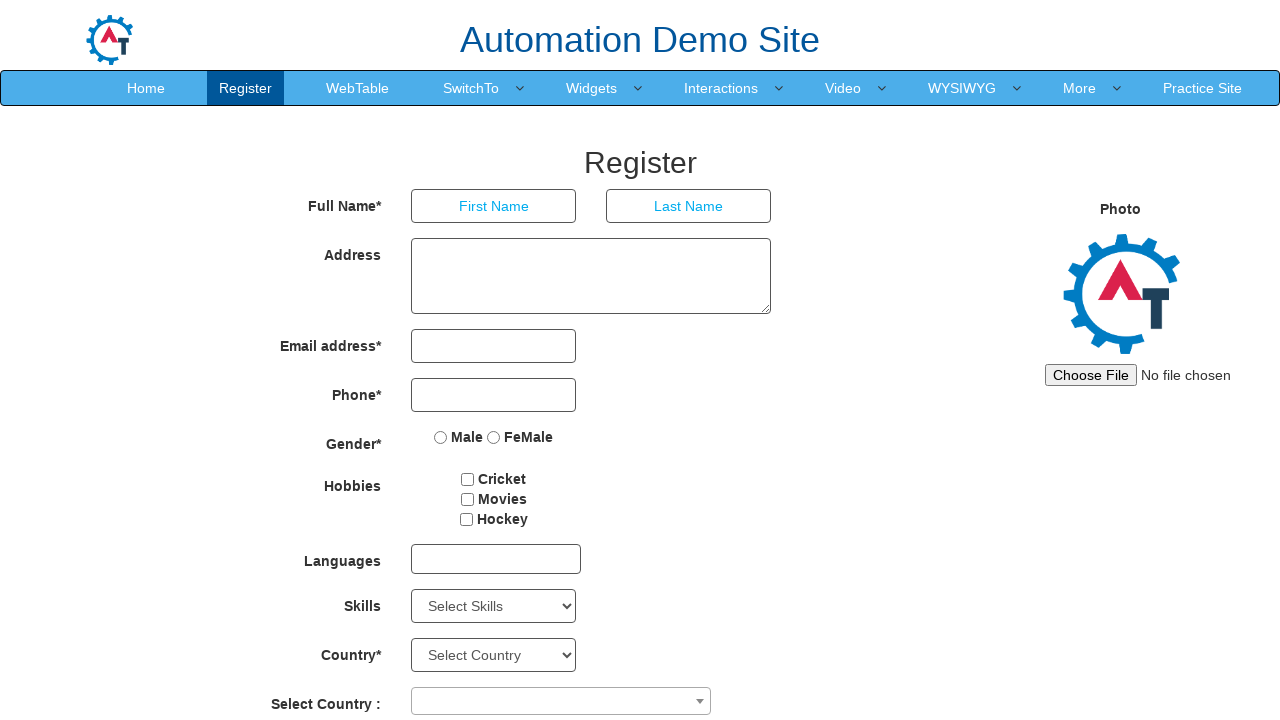

Filled first name field with 'Anil' on registration form on //input[@placeholder='First Name']
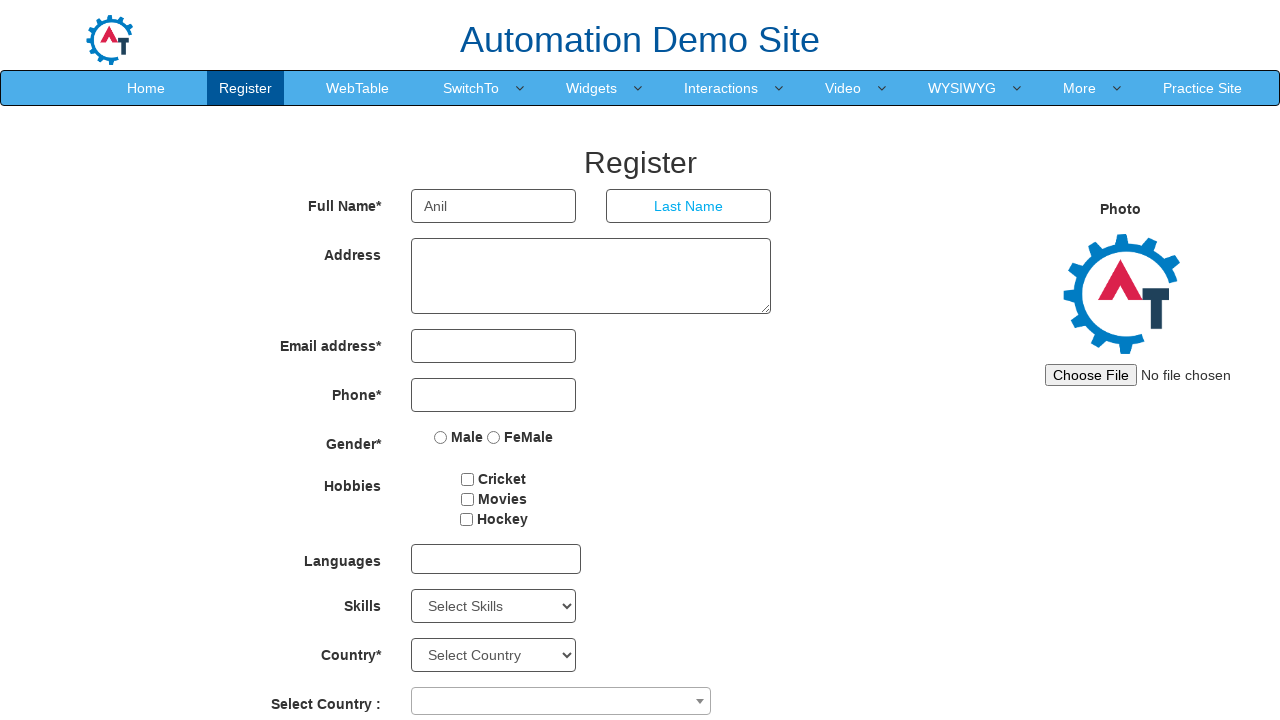

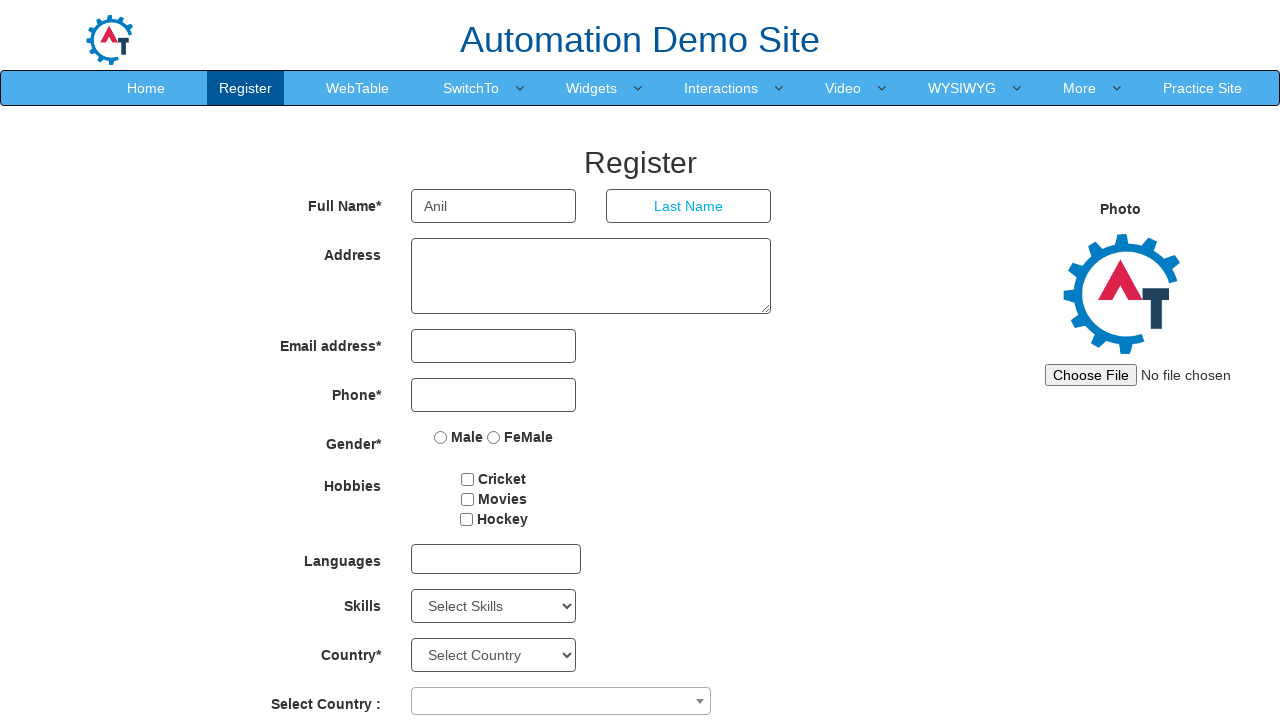